Tests radio button functionality by clicking each radio button individually and then iterating through all radio buttons

Starting URL: https://rahulshettyacademy.com/AutomationPractice/

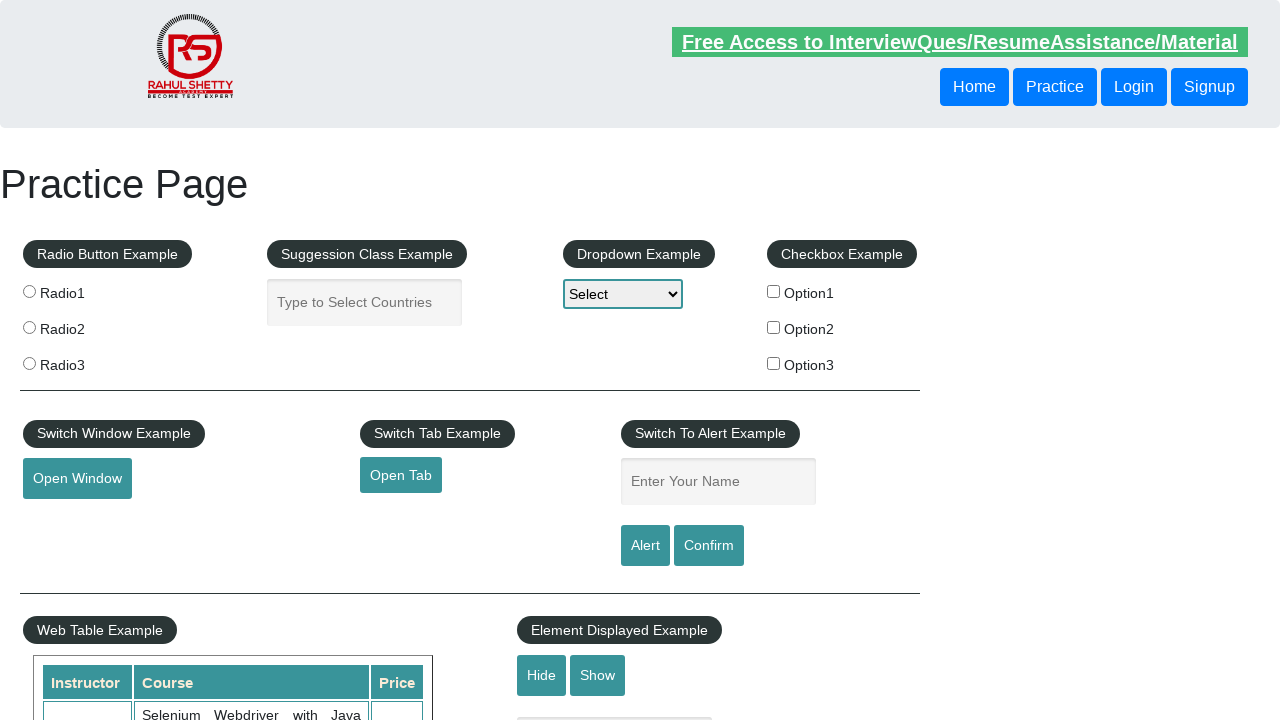

Navigated to AutomationPractice page
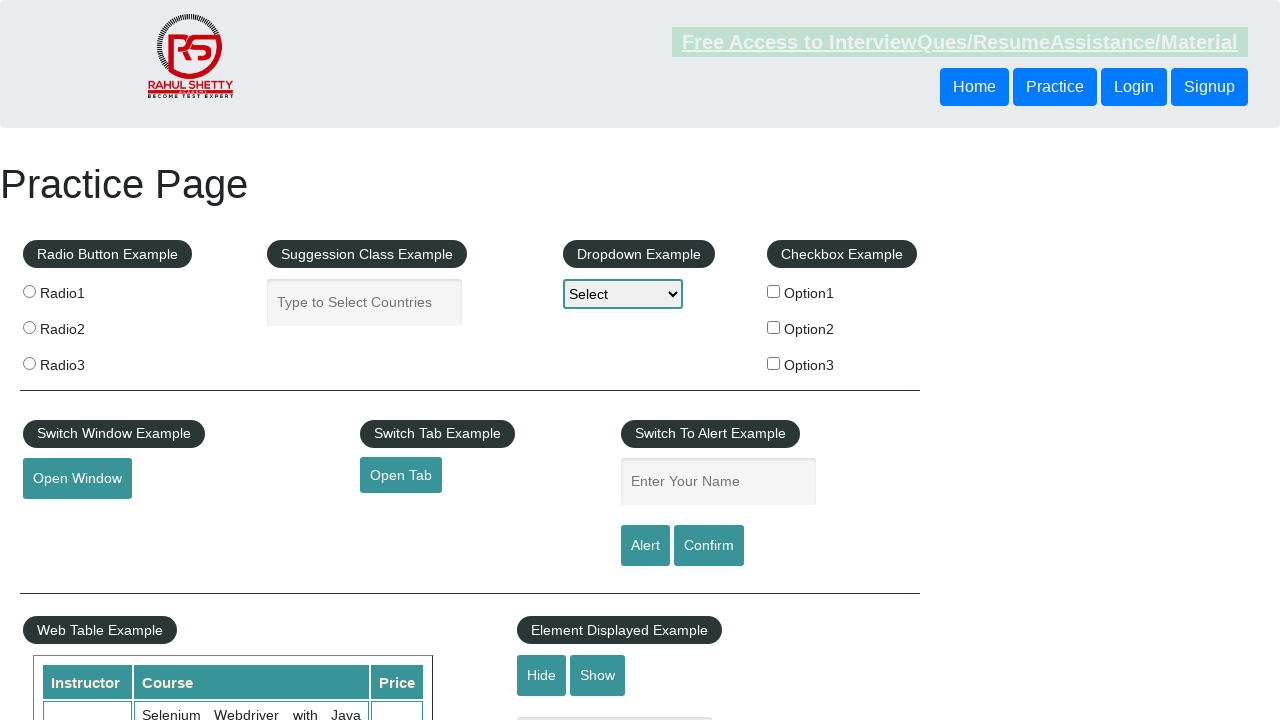

Clicked radio button 1 at (29, 291) on xpath=//input[@value='radio1']
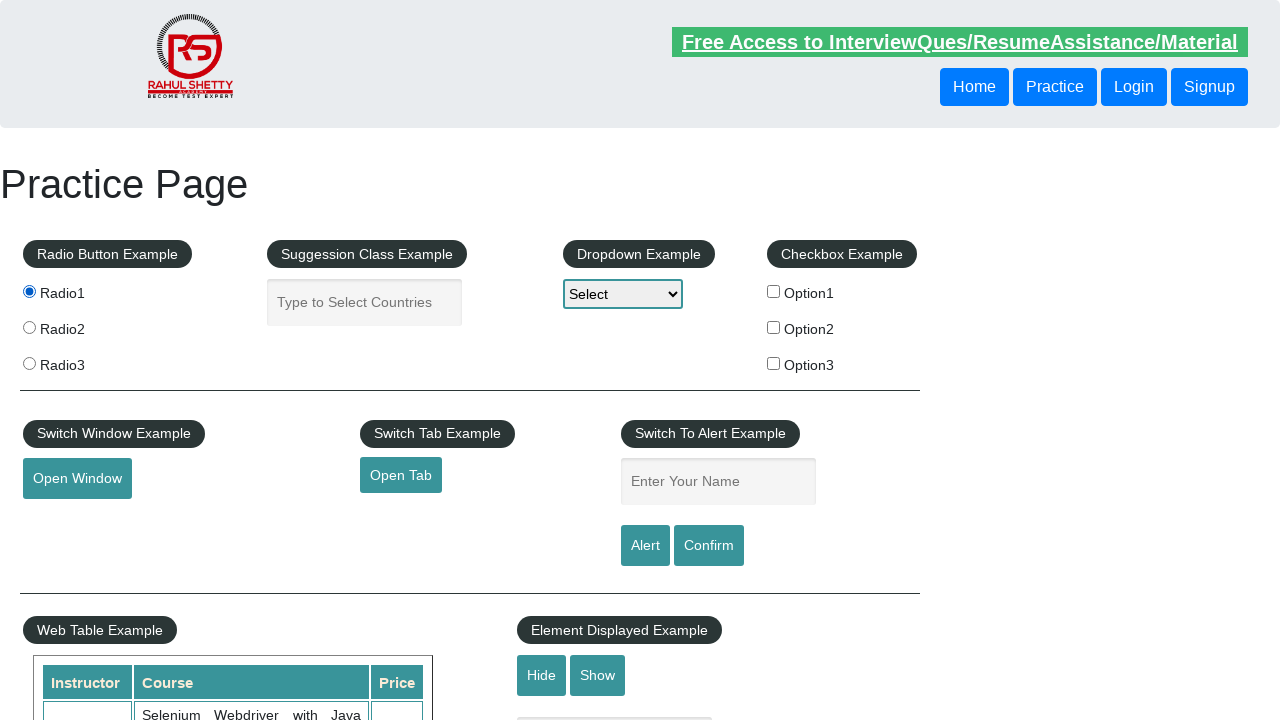

Clicked radio button 2 at (29, 327) on xpath=//input[@value='radio2']
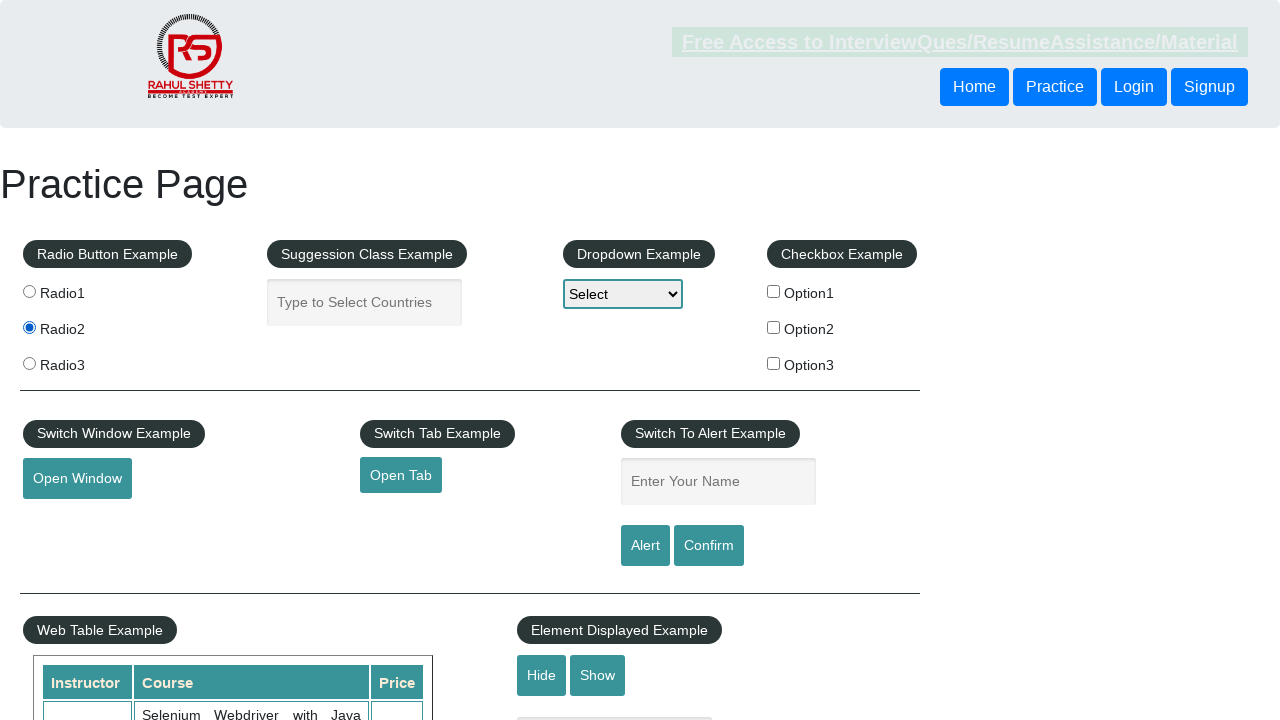

Clicked radio button 3 at (29, 363) on xpath=//input[@value='radio3']
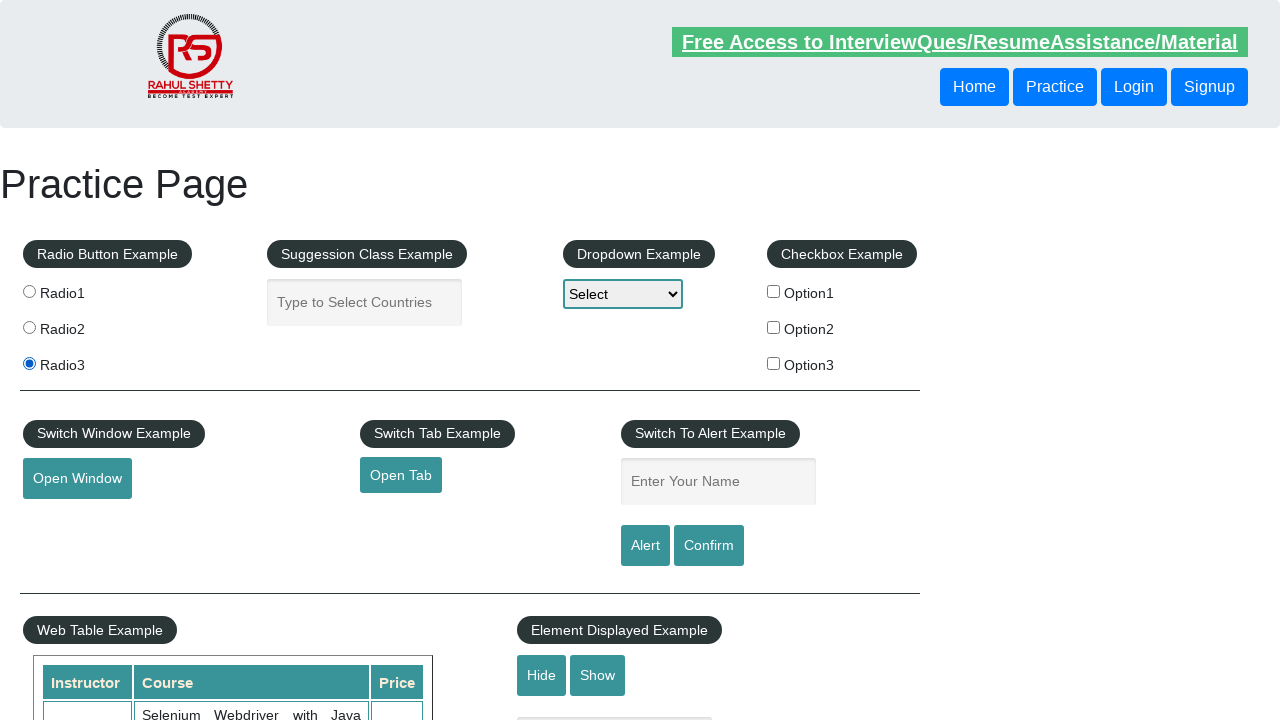

Located 3 radio buttons
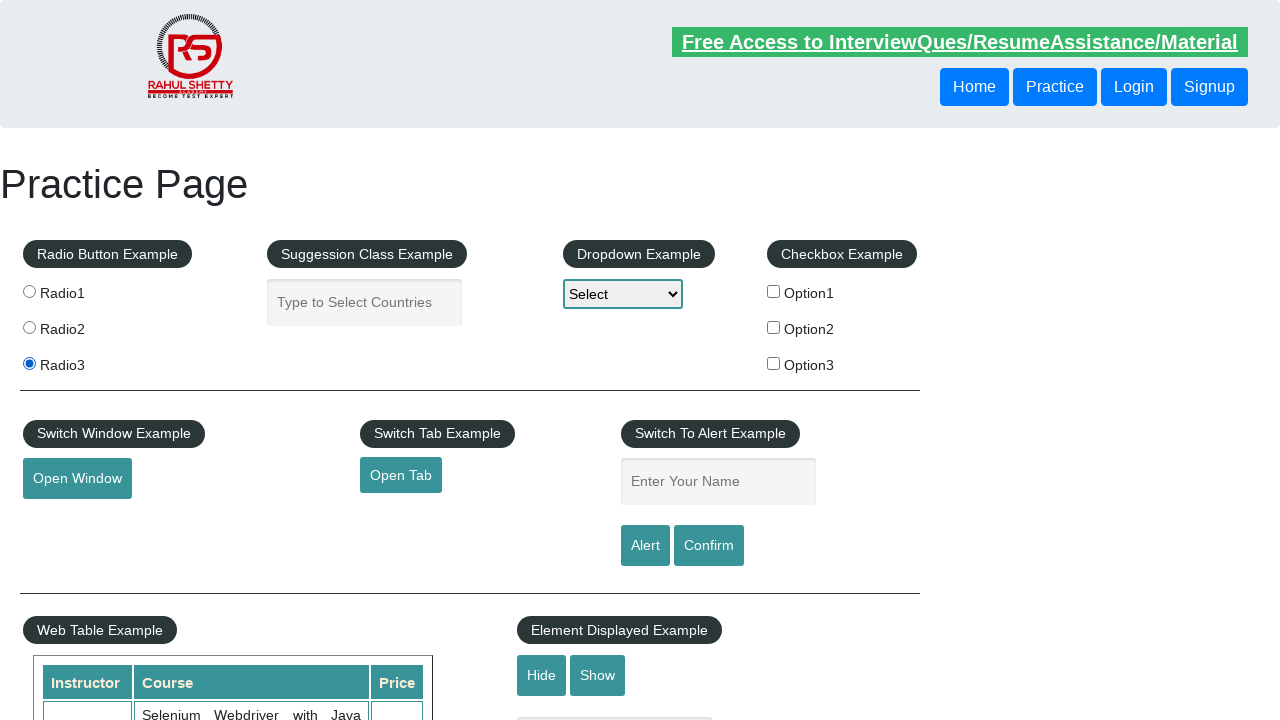

Clicked radio button 1 in sequence at (29, 291) on xpath=//input[@name='radioButton'] >> nth=0
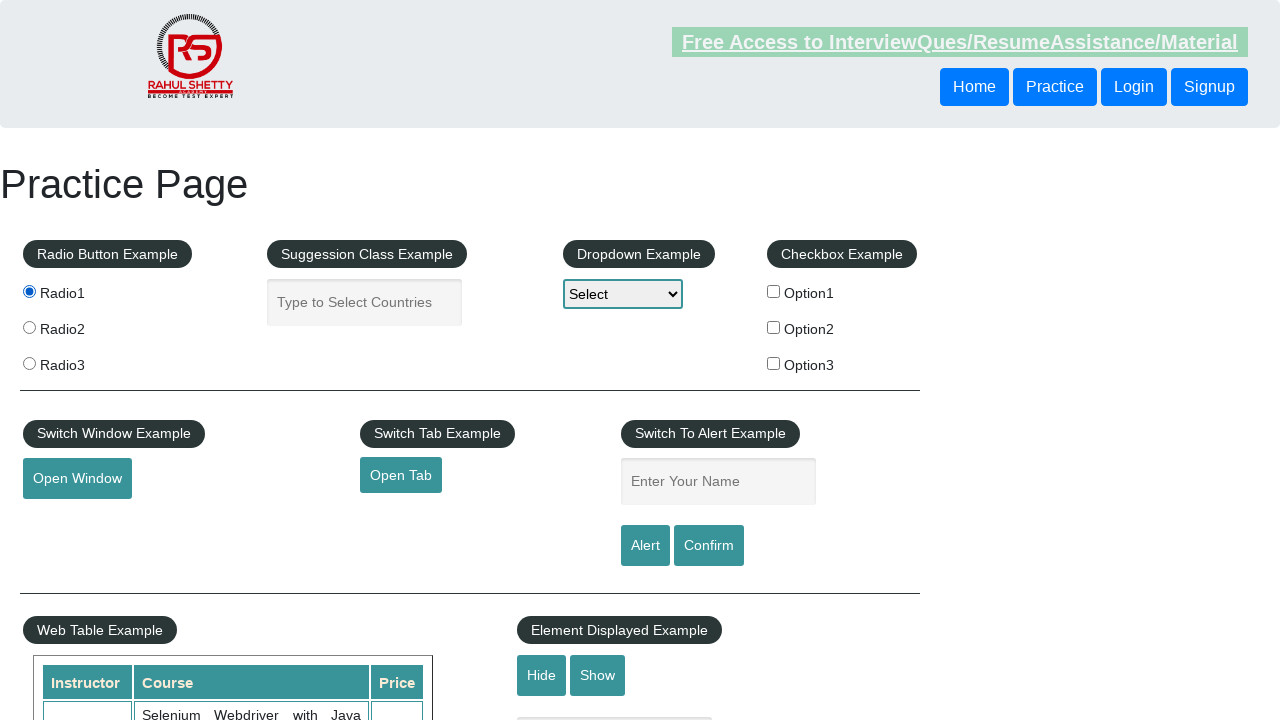

Clicked radio button 2 in sequence at (29, 327) on xpath=//input[@name='radioButton'] >> nth=1
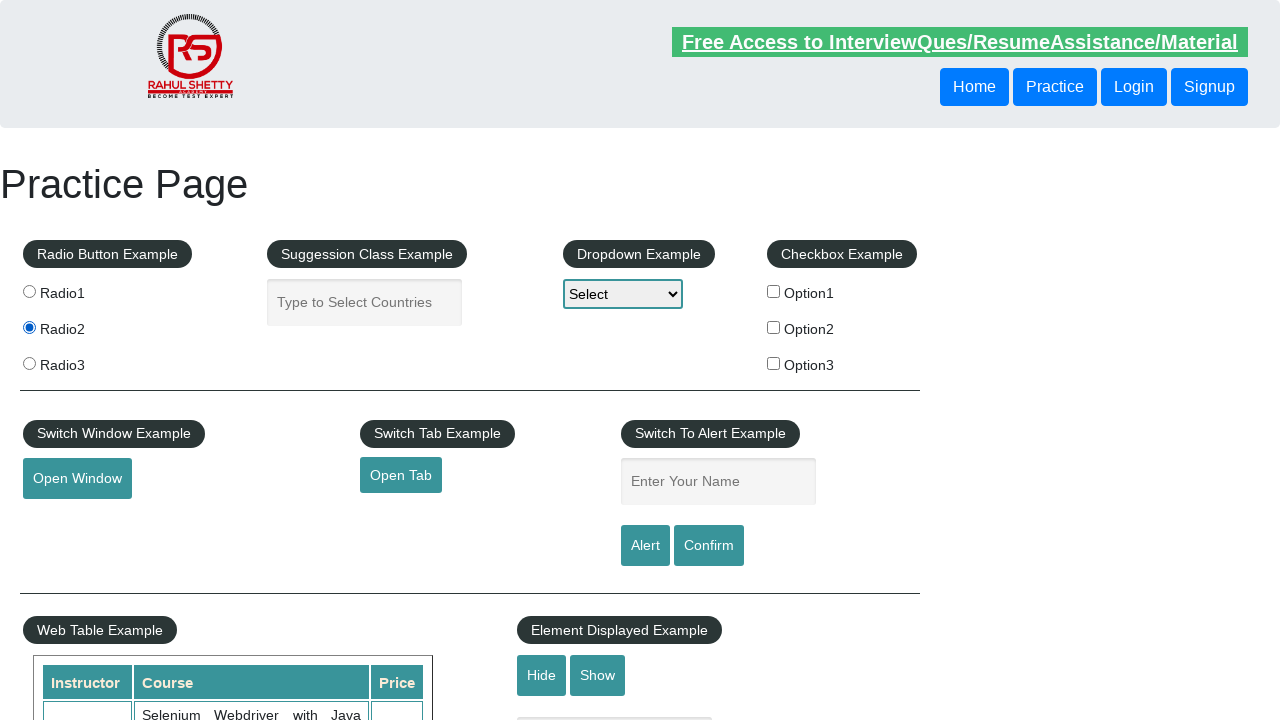

Clicked radio button 3 in sequence at (29, 363) on xpath=//input[@name='radioButton'] >> nth=2
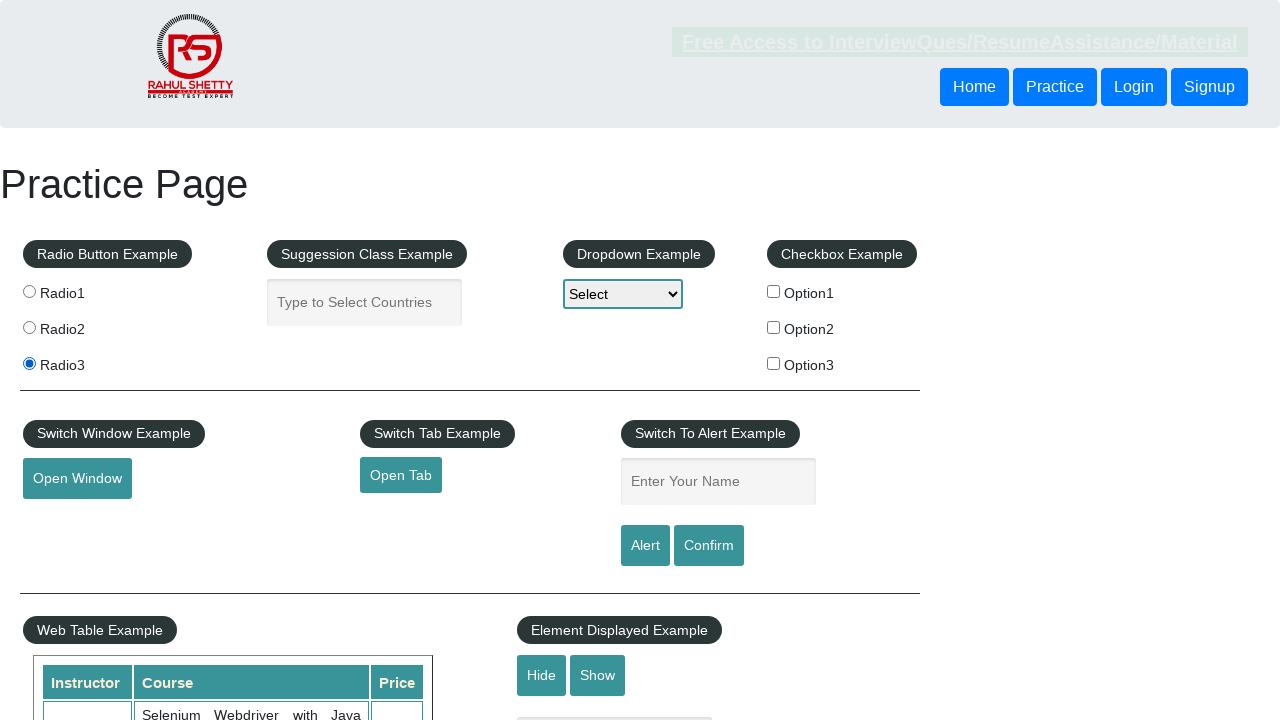

Retrieved radio button 1 label text: '
                     Radio1
                '
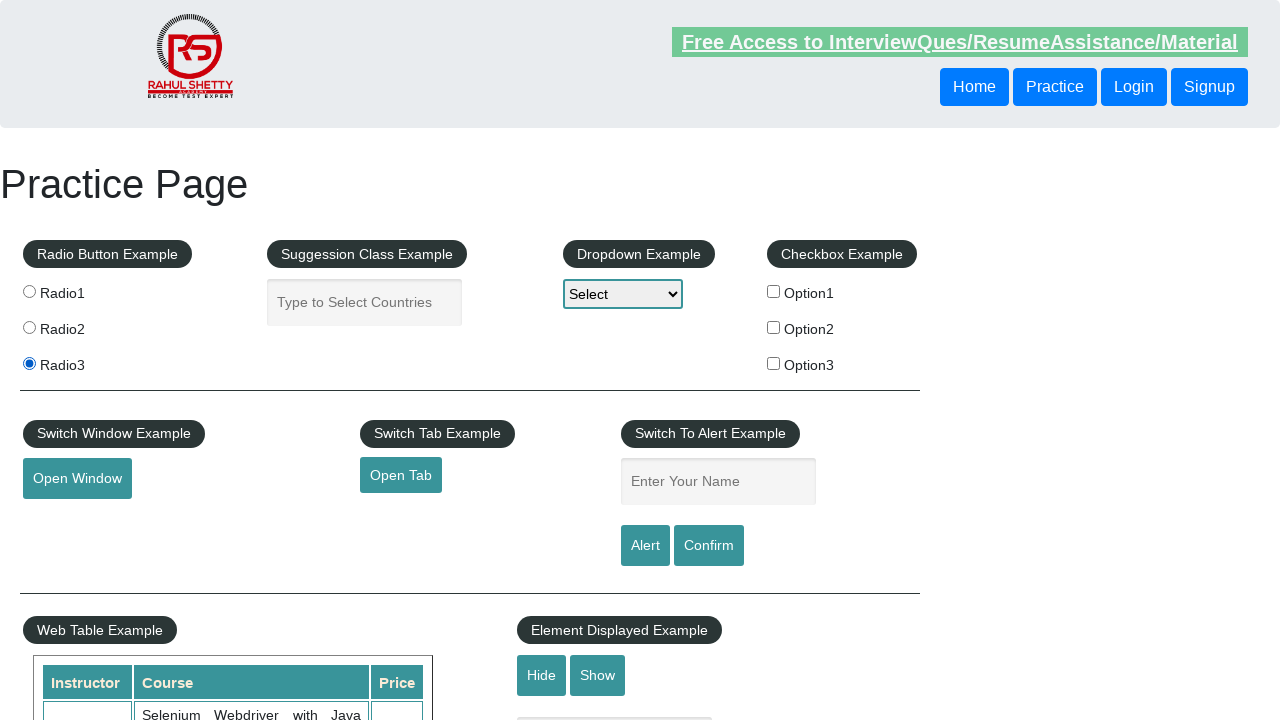

Retrieved radio button 2 label text: '
                     Radio2
                '
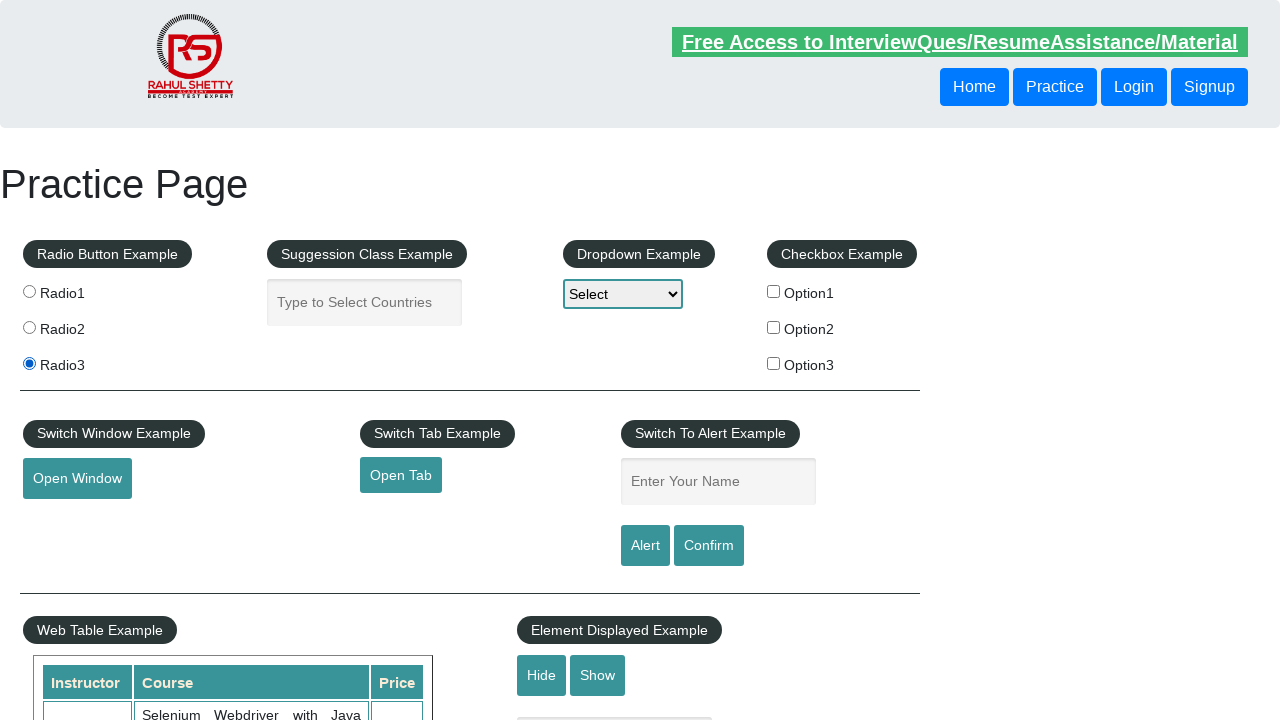

Retrieved radio button 3 label text: '
                     Radio3
                '
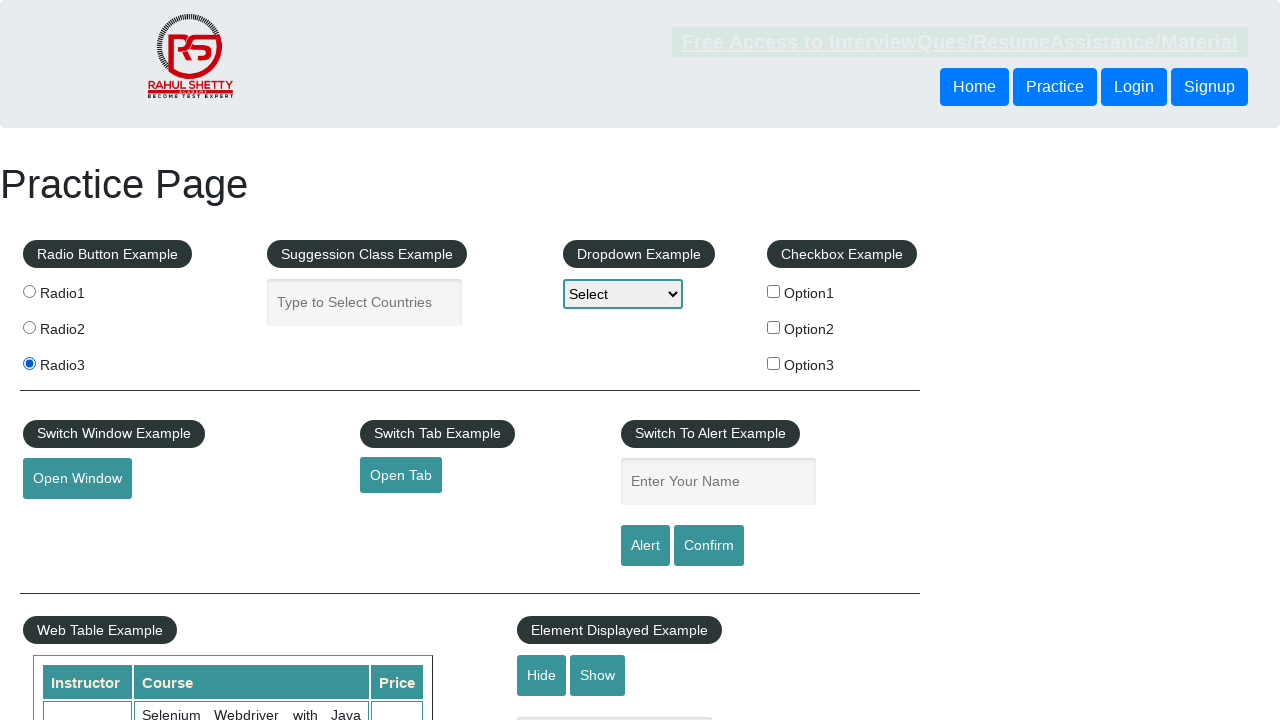

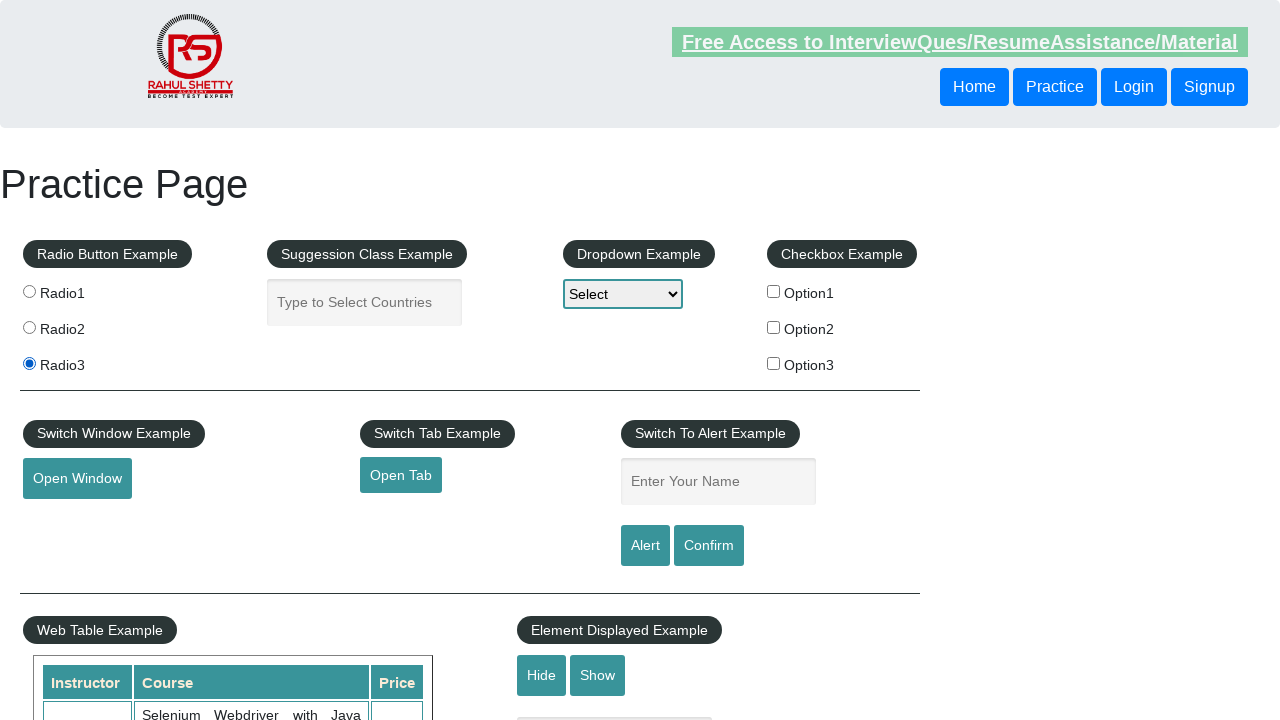